Tests that clicking Clear completed removes completed items from the list

Starting URL: https://demo.playwright.dev/todomvc

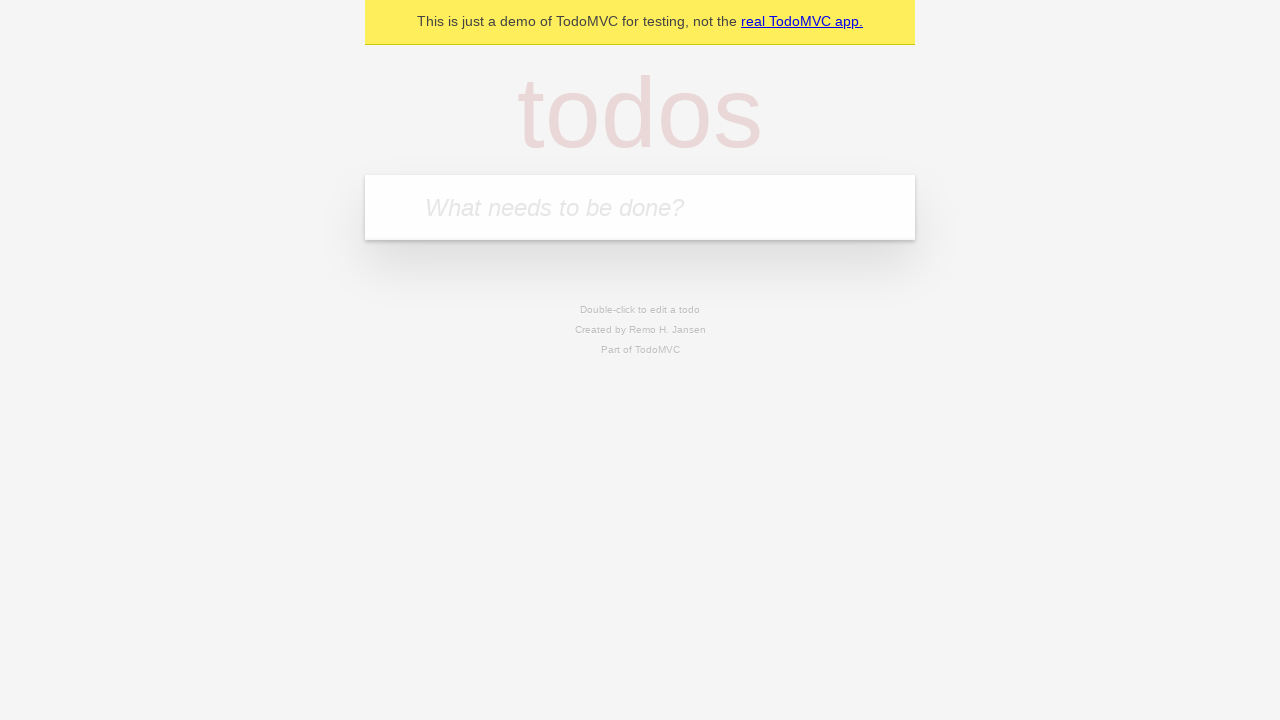

Filled todo input with 'buy some cheese' on internal:attr=[placeholder="What needs to be done?"i]
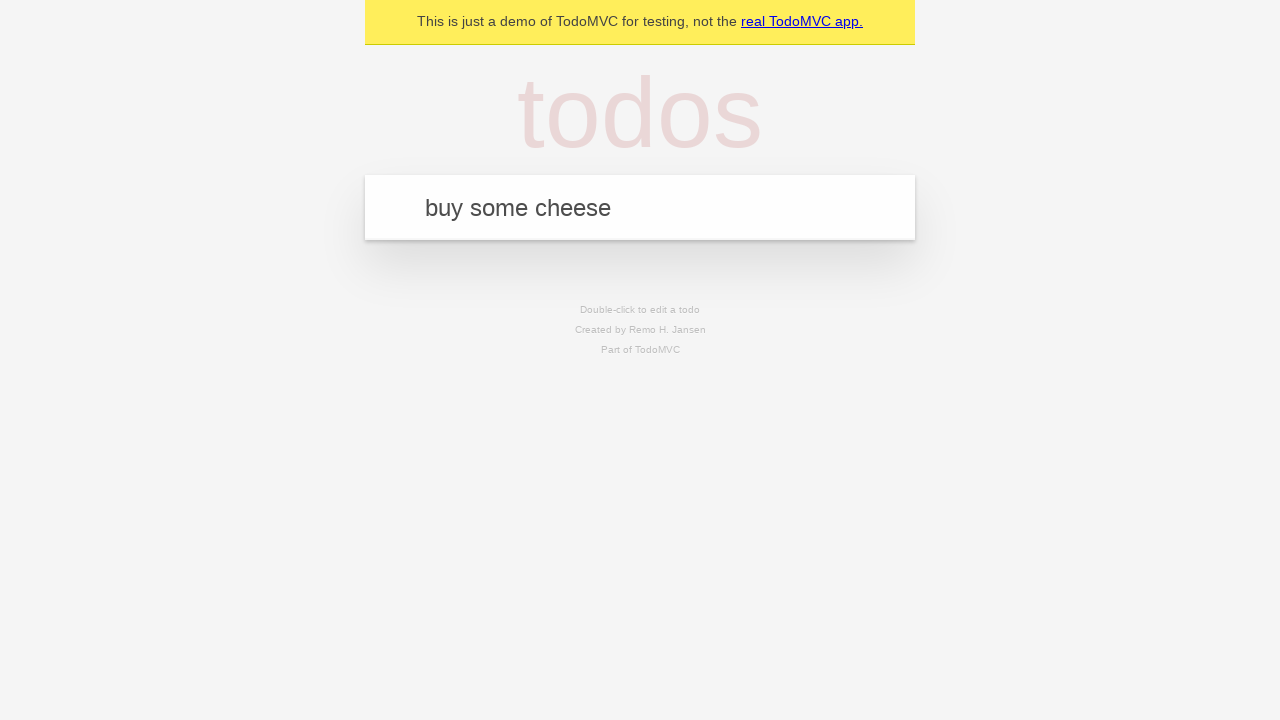

Pressed Enter to add first todo on internal:attr=[placeholder="What needs to be done?"i]
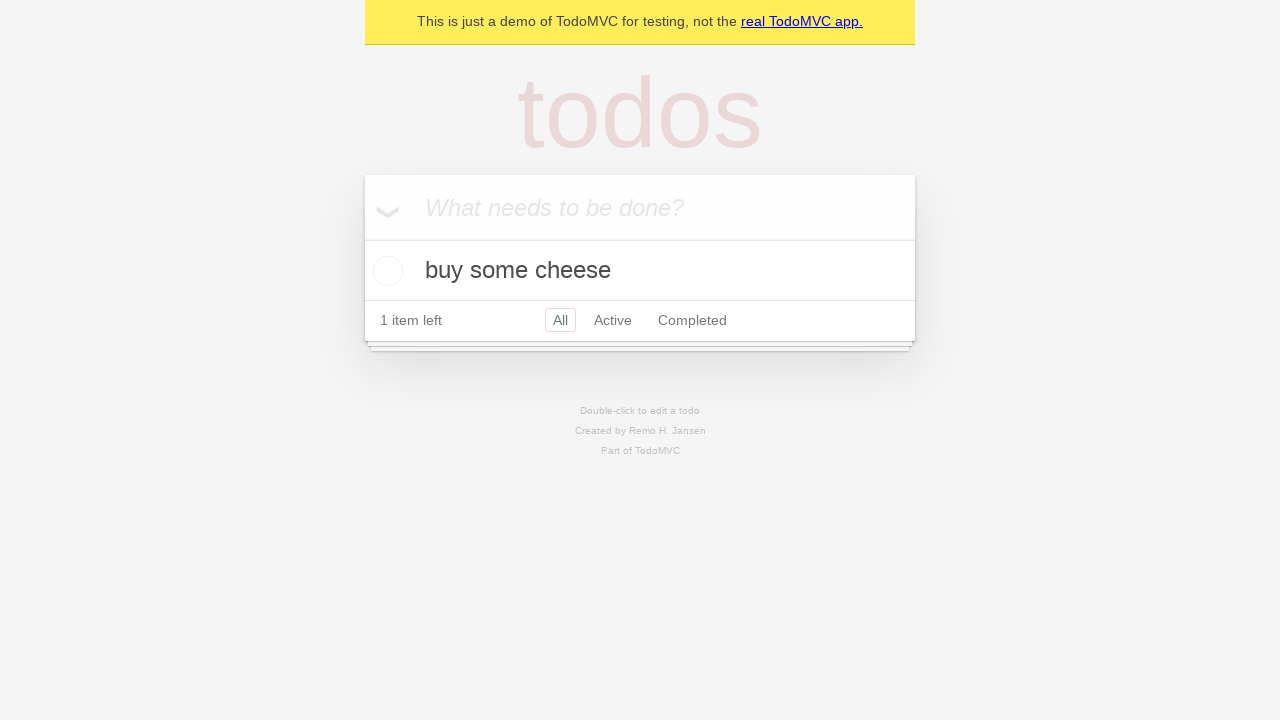

Filled todo input with 'feed the cat' on internal:attr=[placeholder="What needs to be done?"i]
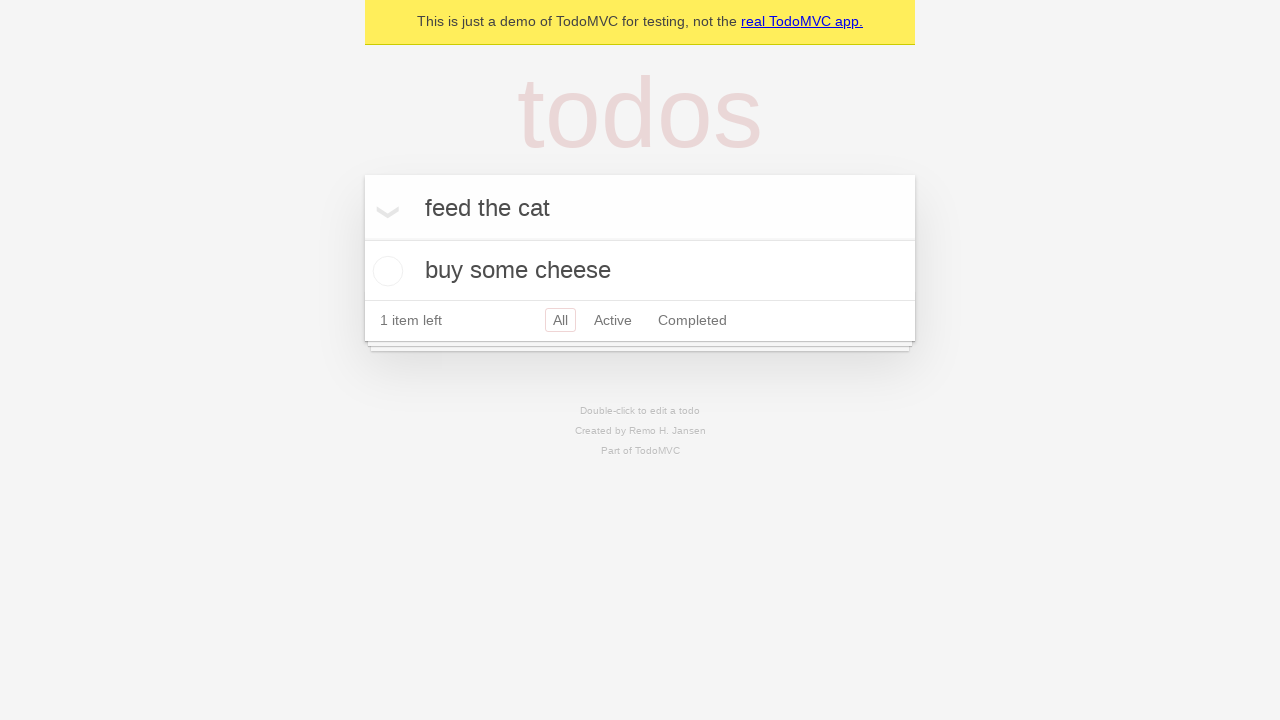

Pressed Enter to add second todo on internal:attr=[placeholder="What needs to be done?"i]
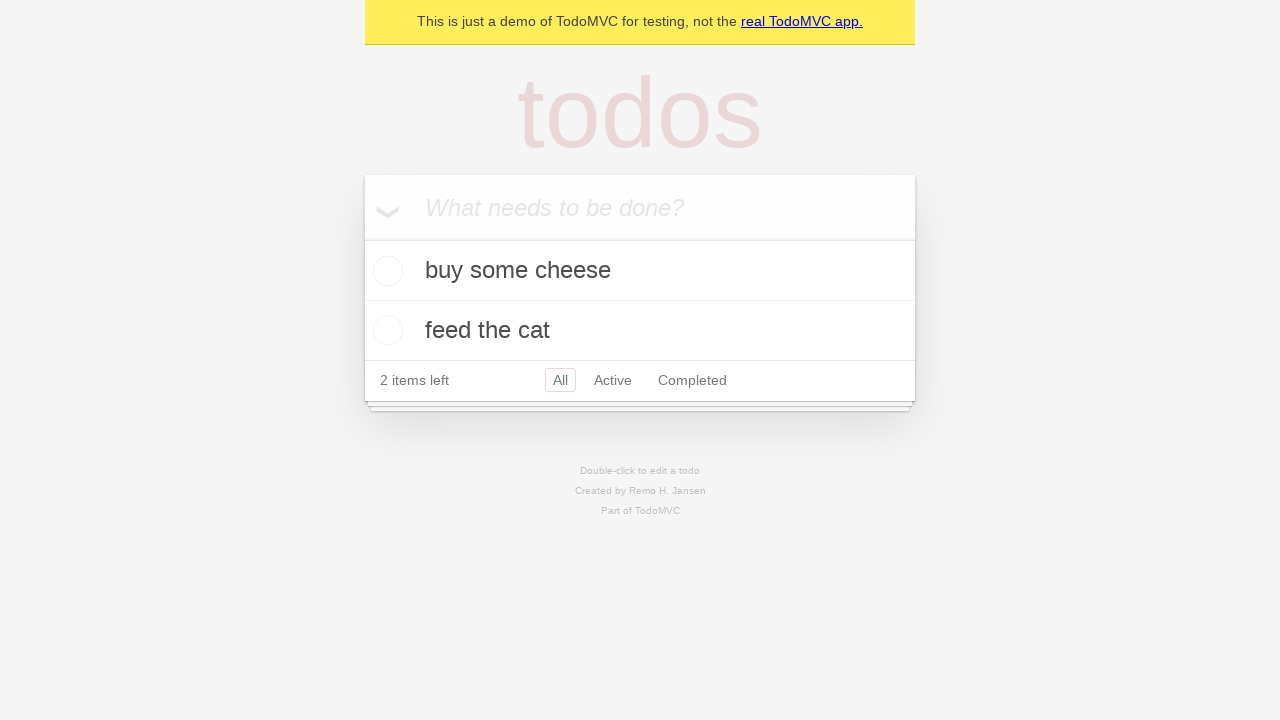

Filled todo input with 'book a doctors appointment' on internal:attr=[placeholder="What needs to be done?"i]
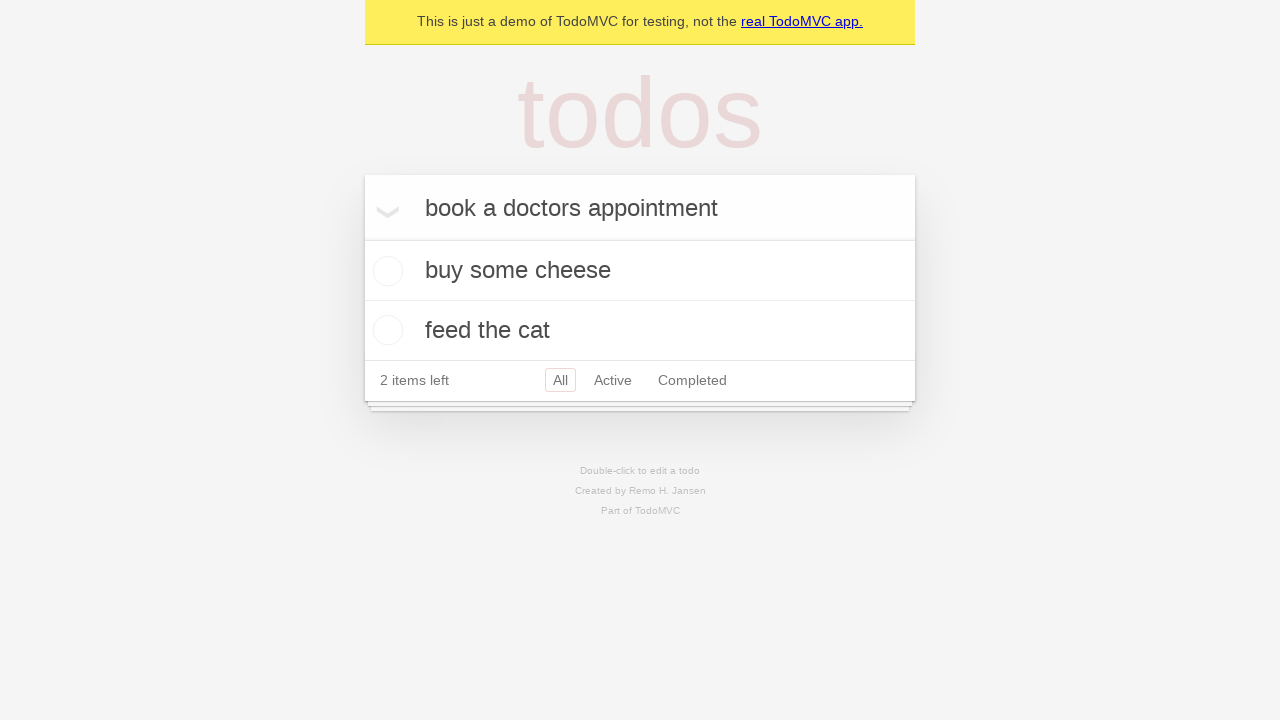

Pressed Enter to add third todo on internal:attr=[placeholder="What needs to be done?"i]
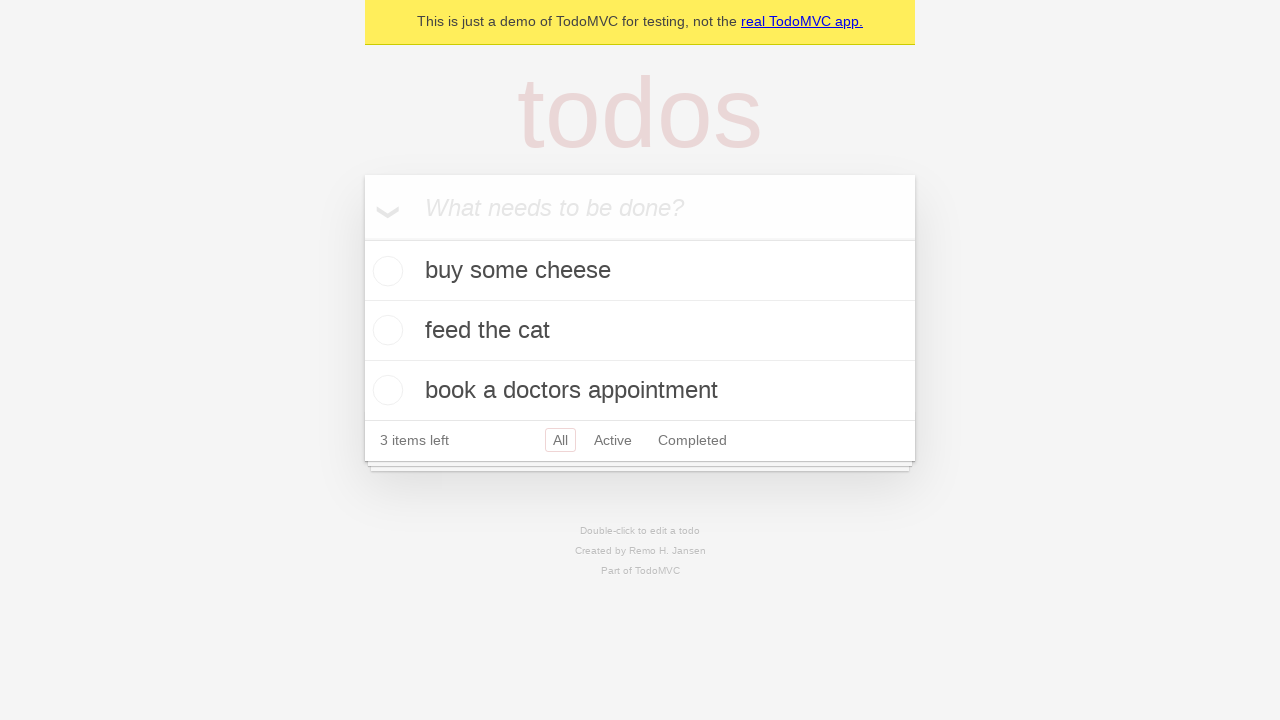

Checked the second todo item checkbox at (385, 330) on internal:testid=[data-testid="todo-item"s] >> nth=1 >> internal:role=checkbox
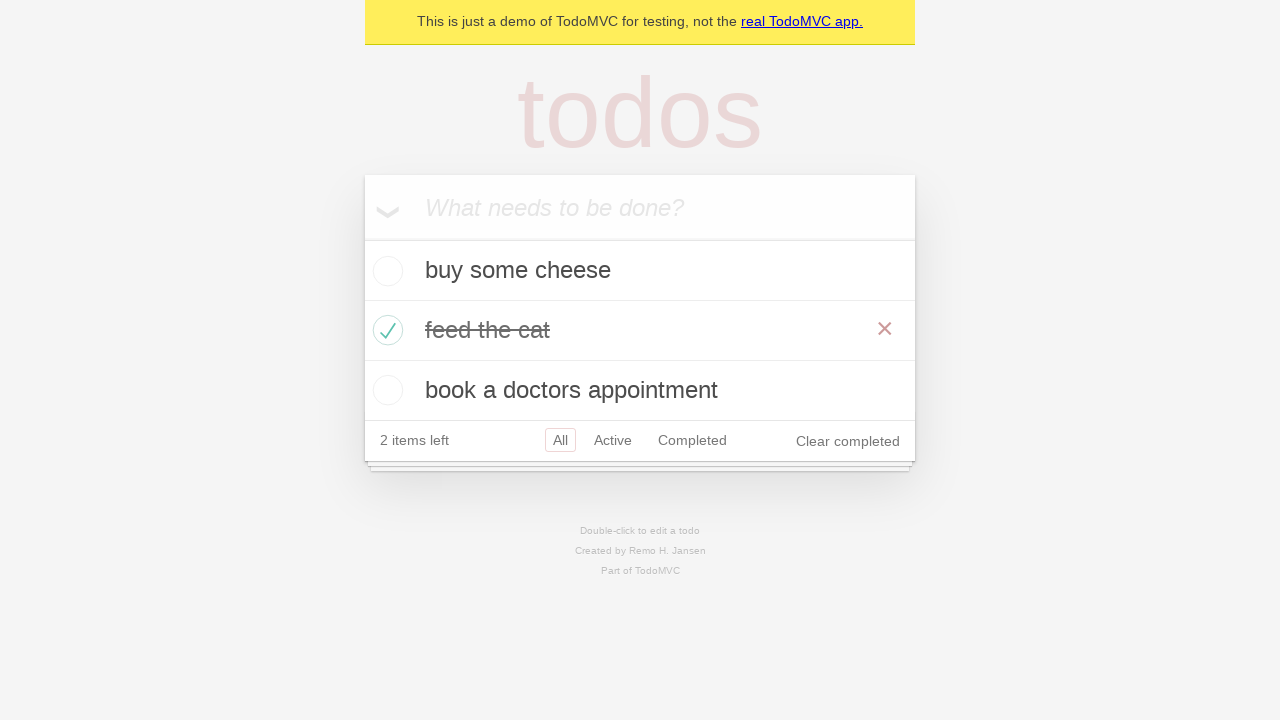

Clicked 'Clear completed' button at (848, 441) on internal:role=button[name="Clear completed"i]
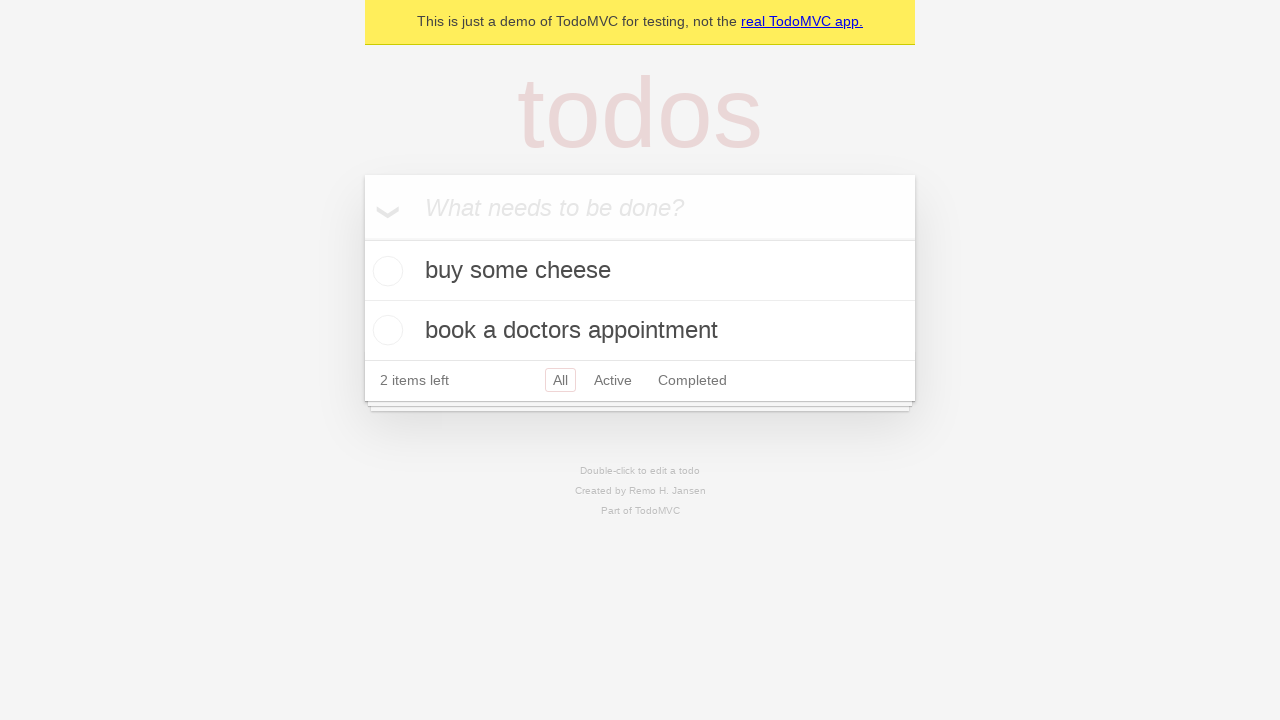

Waited for todo items to be present after clearing completed items
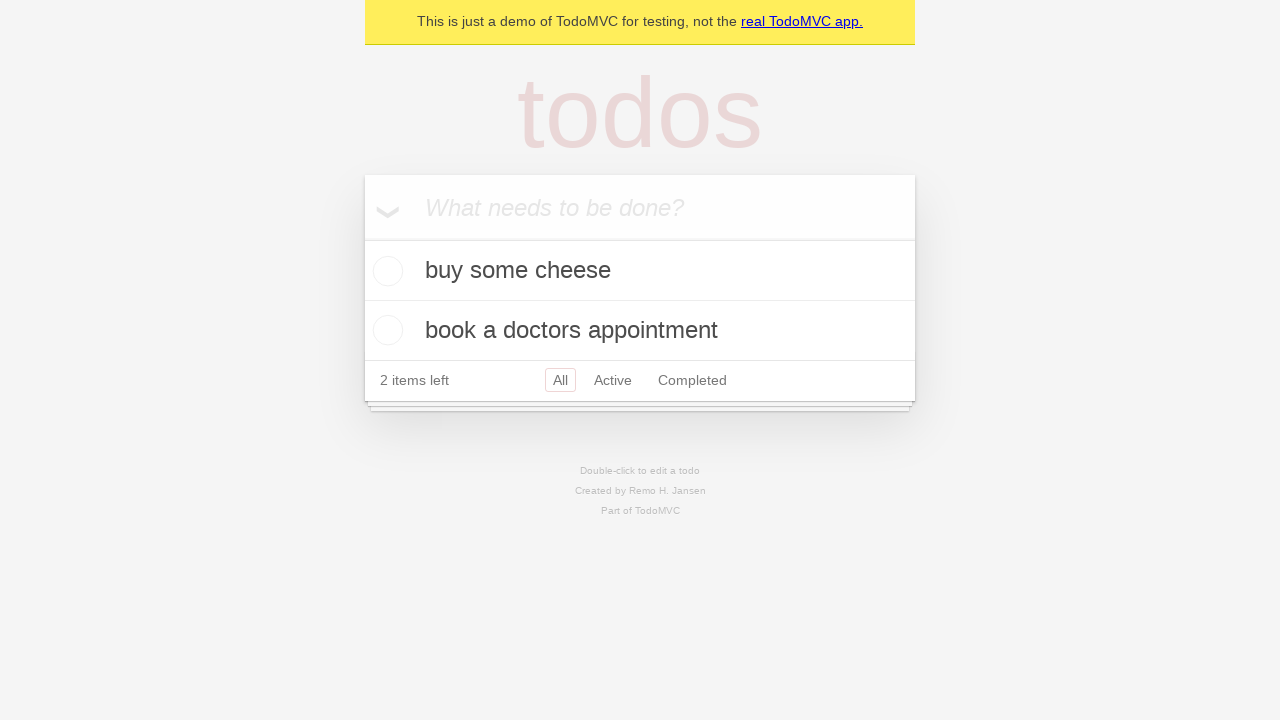

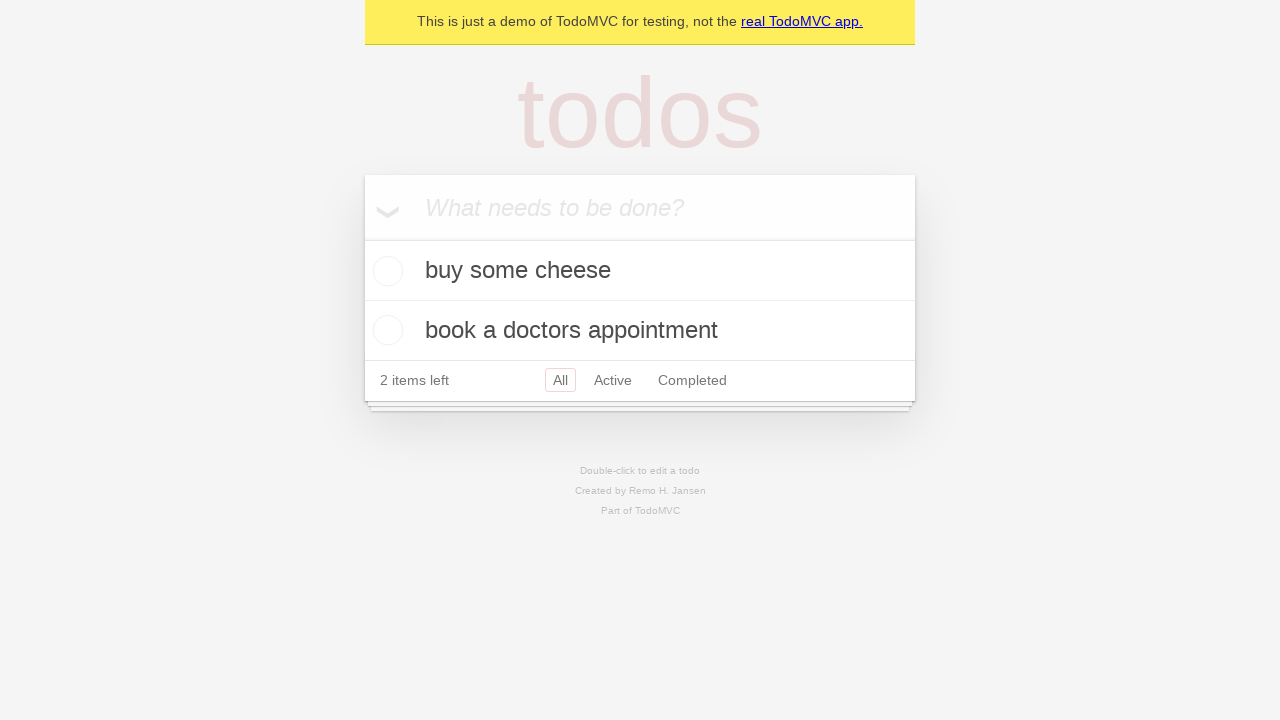